Tests GWT menu bar navigation by clicking on a file menu and then hovering/clicking on a submenu item

Starting URL: http://gwt.googleusercontent.com/samples/Showcase/Showcase.html#!CwMenuBar

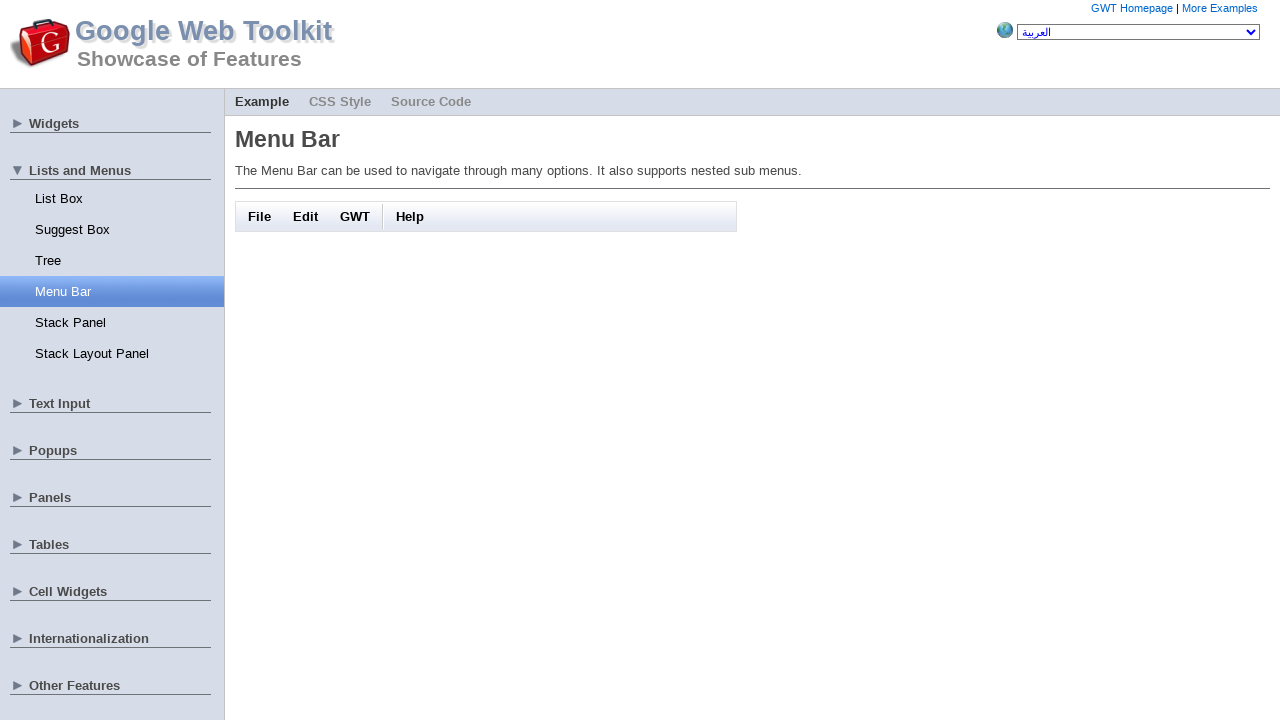

Clicked on the file menu in GWT menu bar at (260, 216) on #gwt-debug-cwMenuBar-item0
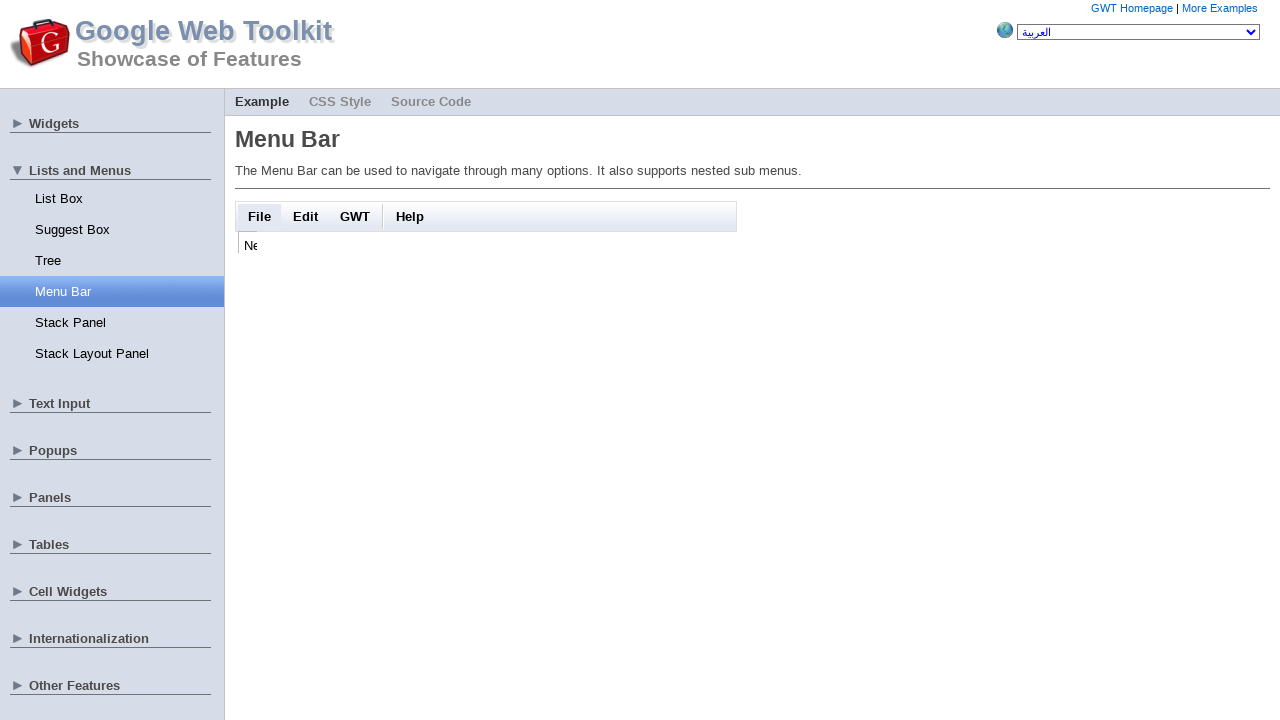

Hovered over submenu item in the file menu at (289, 334) on #gwt-debug-cwMenuBar-item0-item4
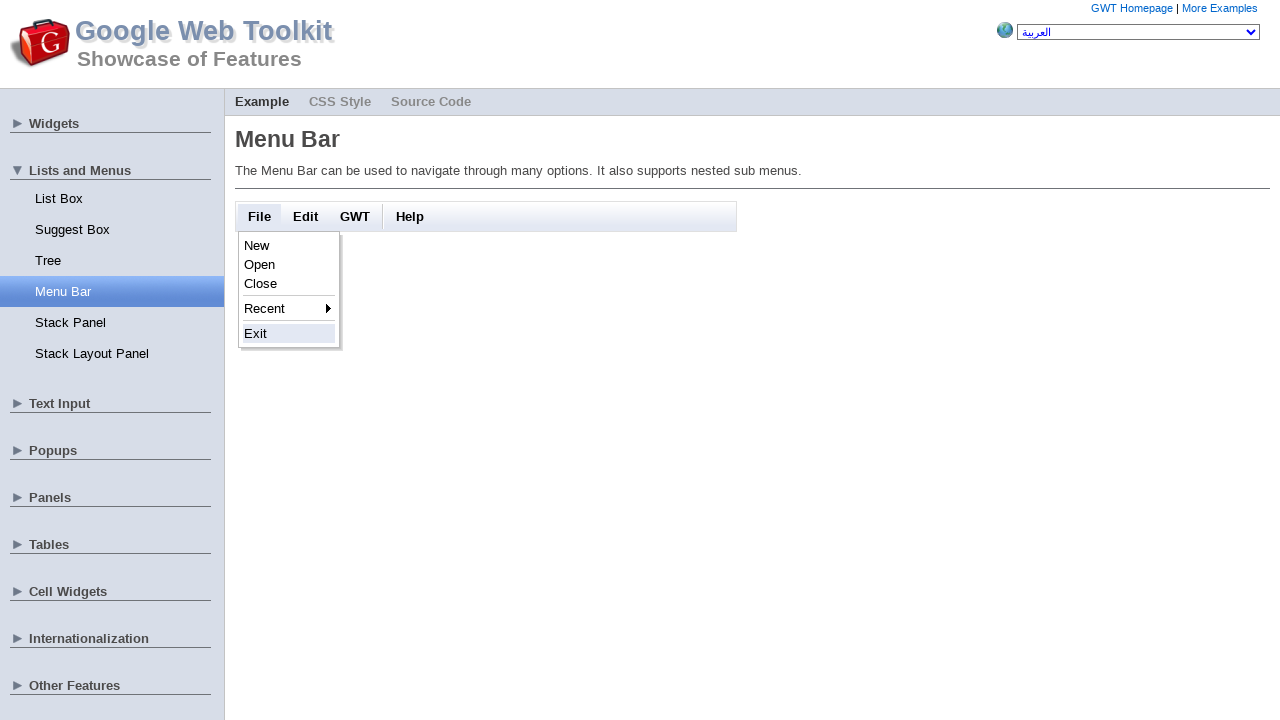

Clicked on the submenu item at (289, 334) on #gwt-debug-cwMenuBar-item0-item4
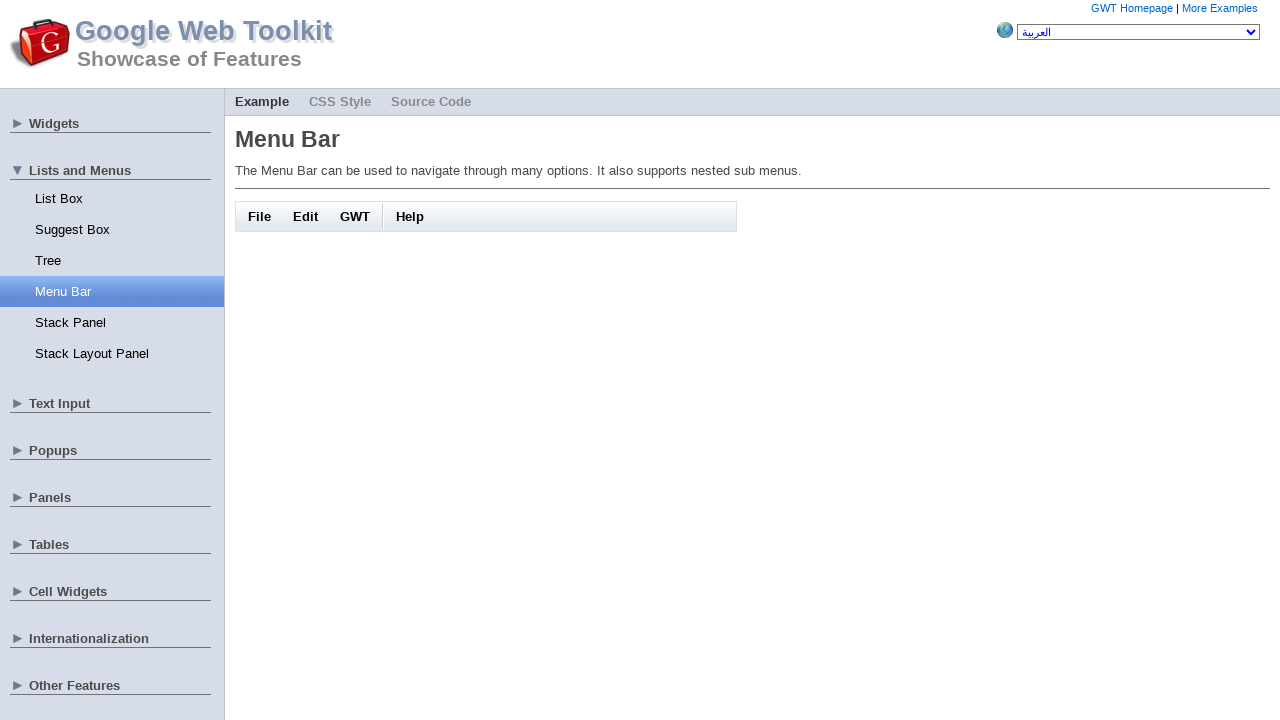

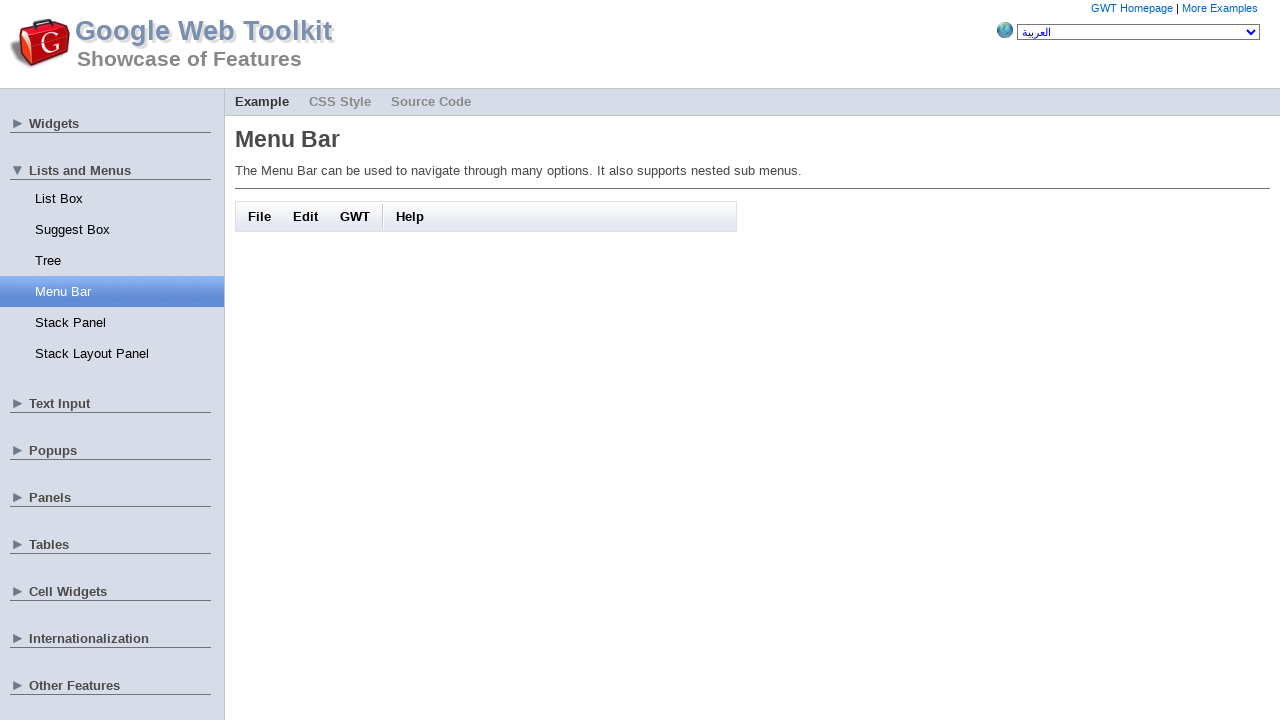